Navigates to Flipkart homepage and verifies that images are loaded on the page by checking for img elements.

Starting URL: https://www.flipkart.com/

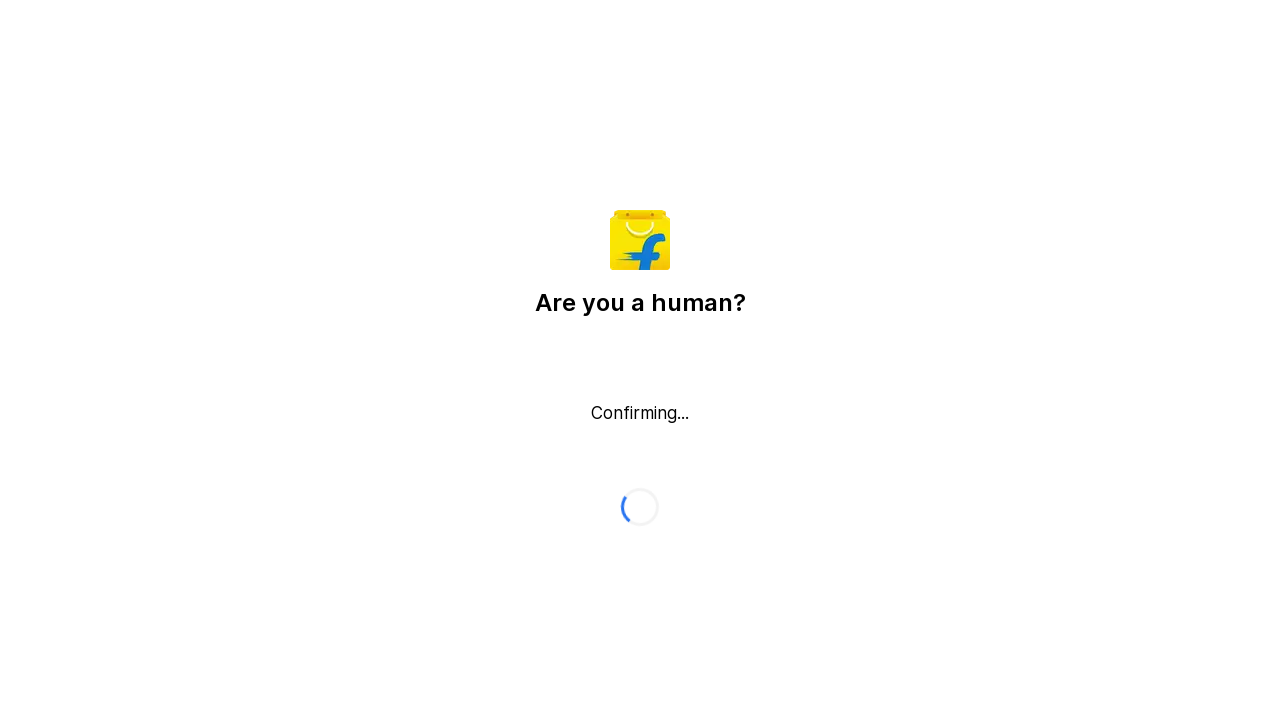

Waited for img elements to load on Flipkart homepage
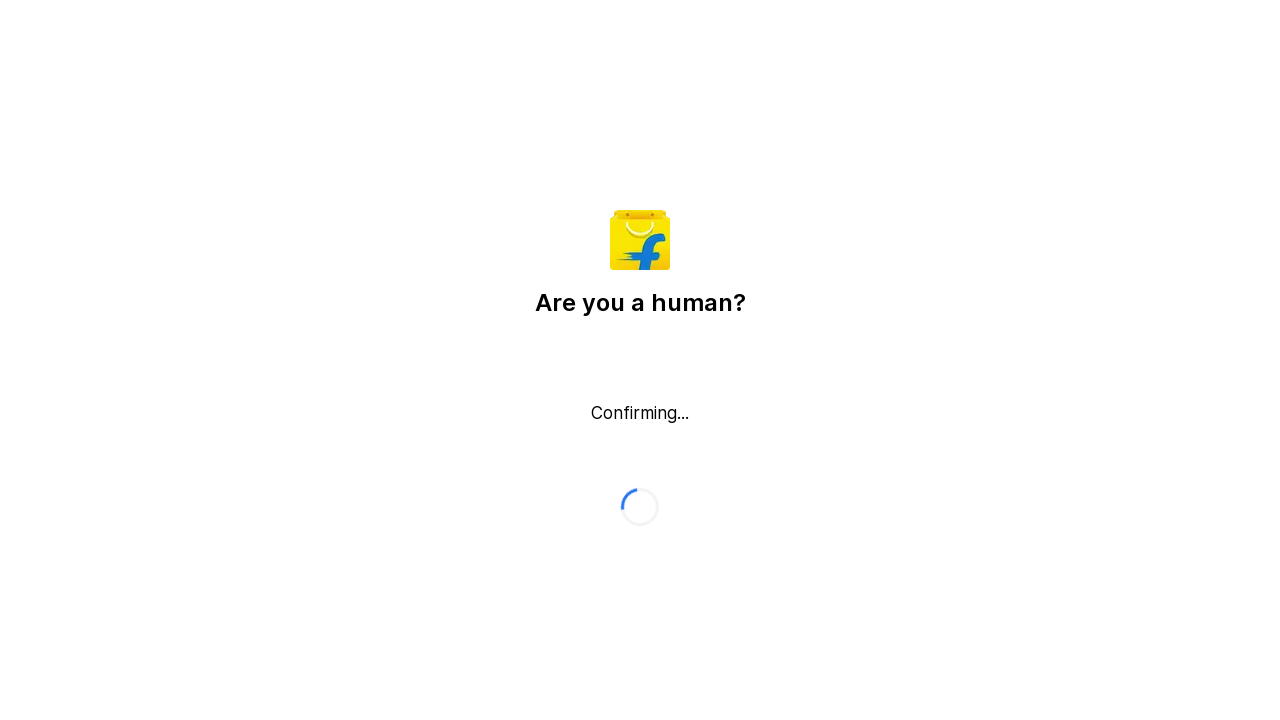

Located all img elements on the page
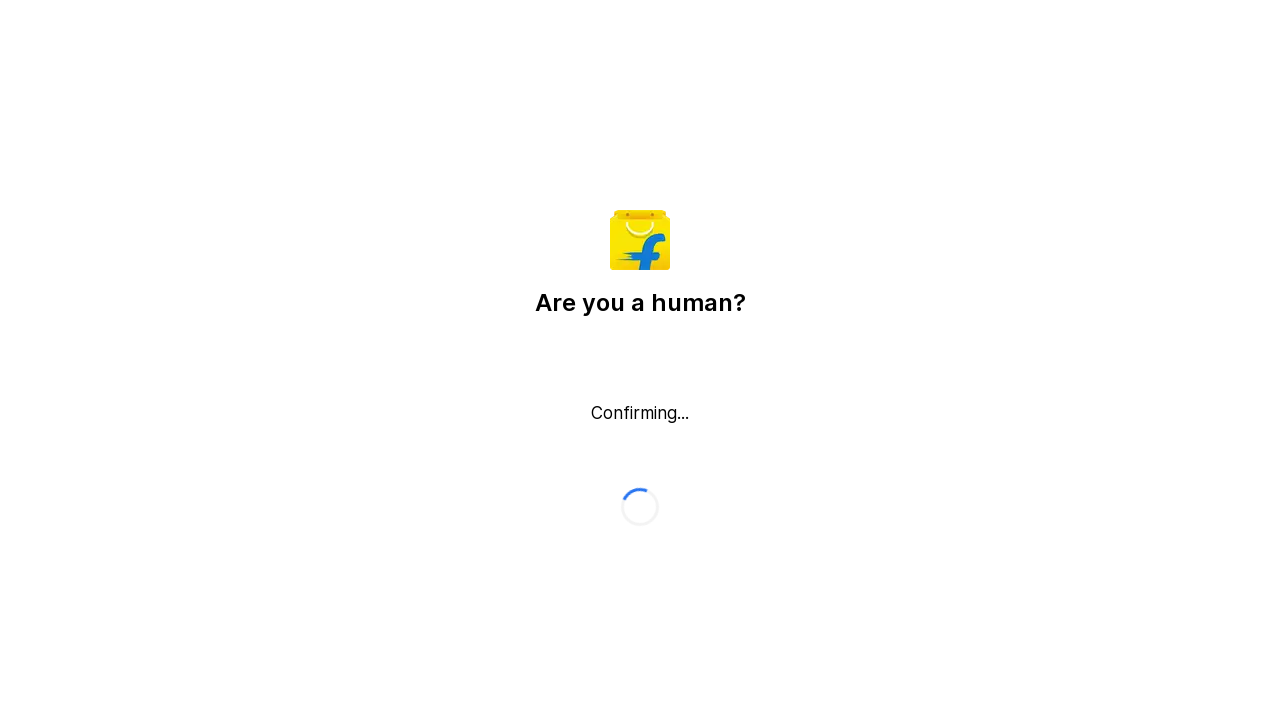

Verified that images are loaded on Flipkart homepage - assertion passed
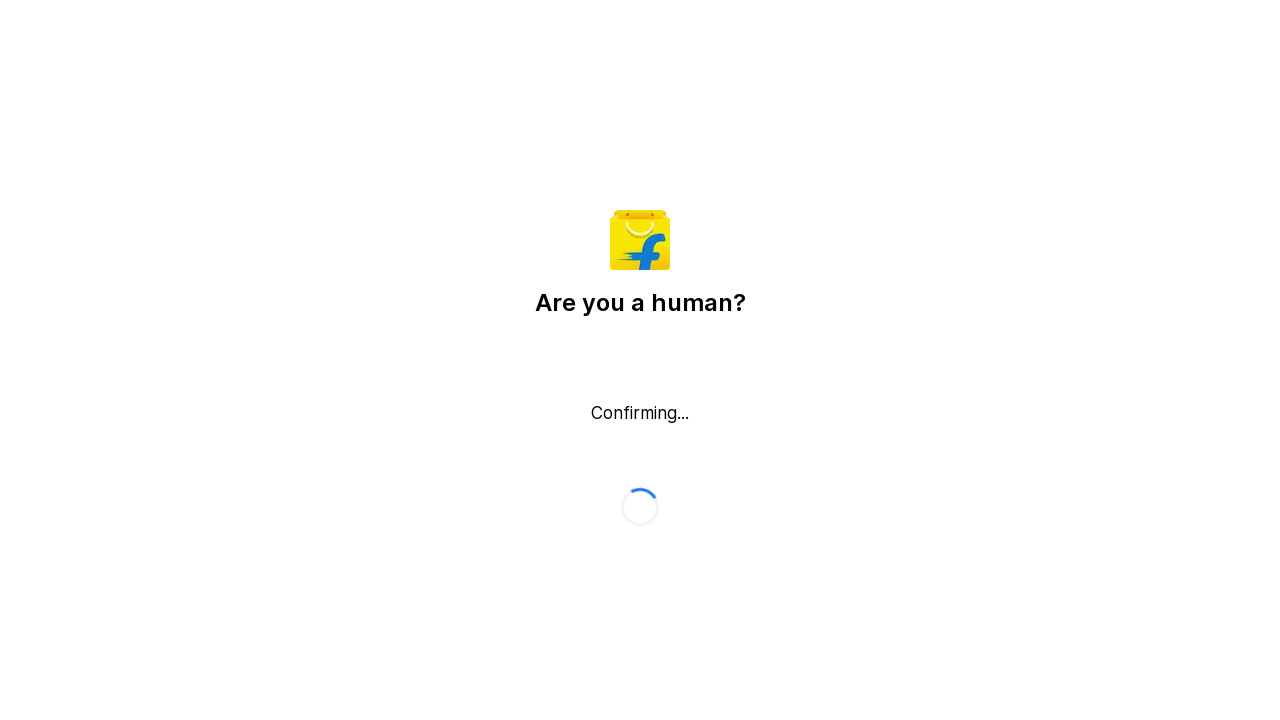

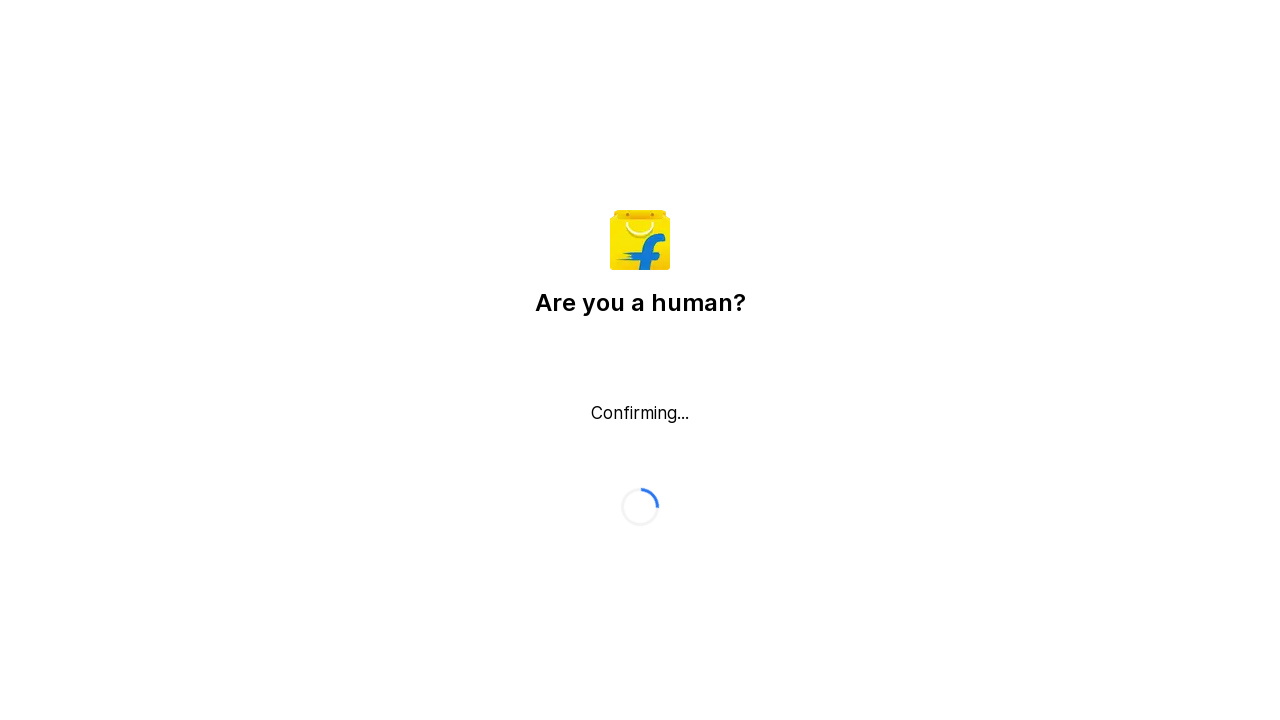